Fills out a JotForm contact form with name, surname, email, and phone number, then submits it

Starting URL: https://form.jotform.com/242663188793066

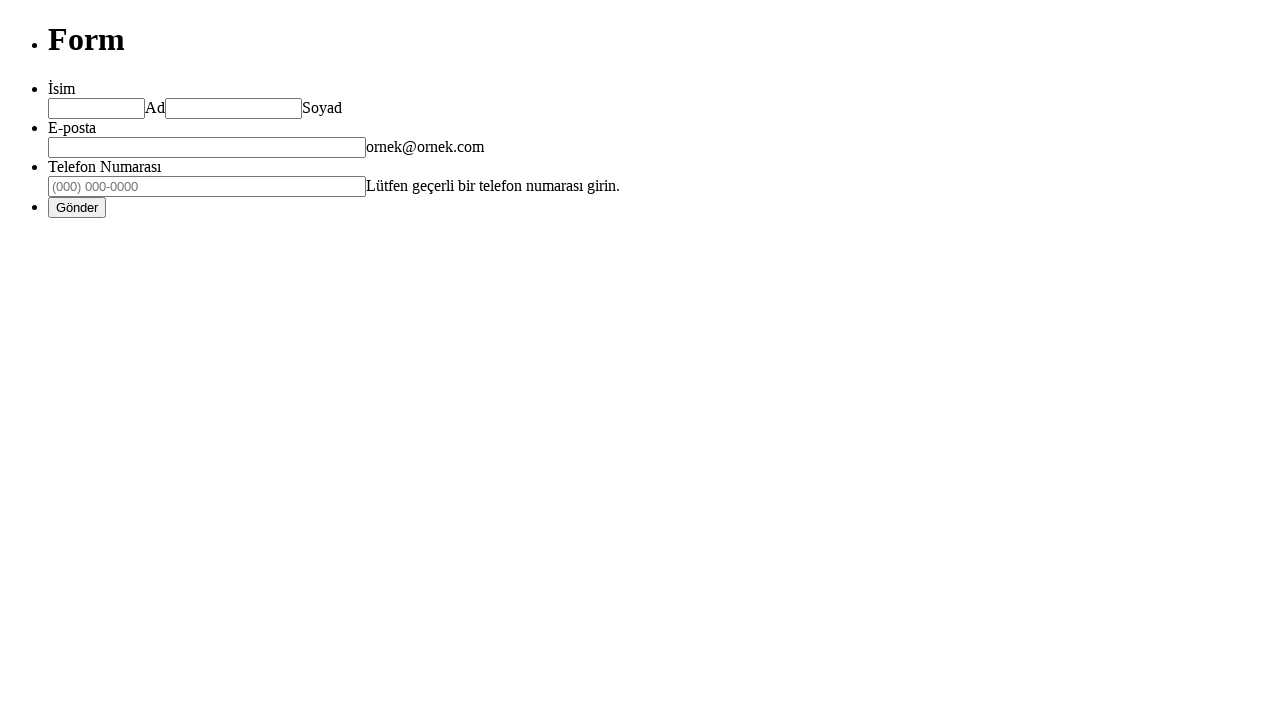

Filled first name field with 'Tekin' on #first_3
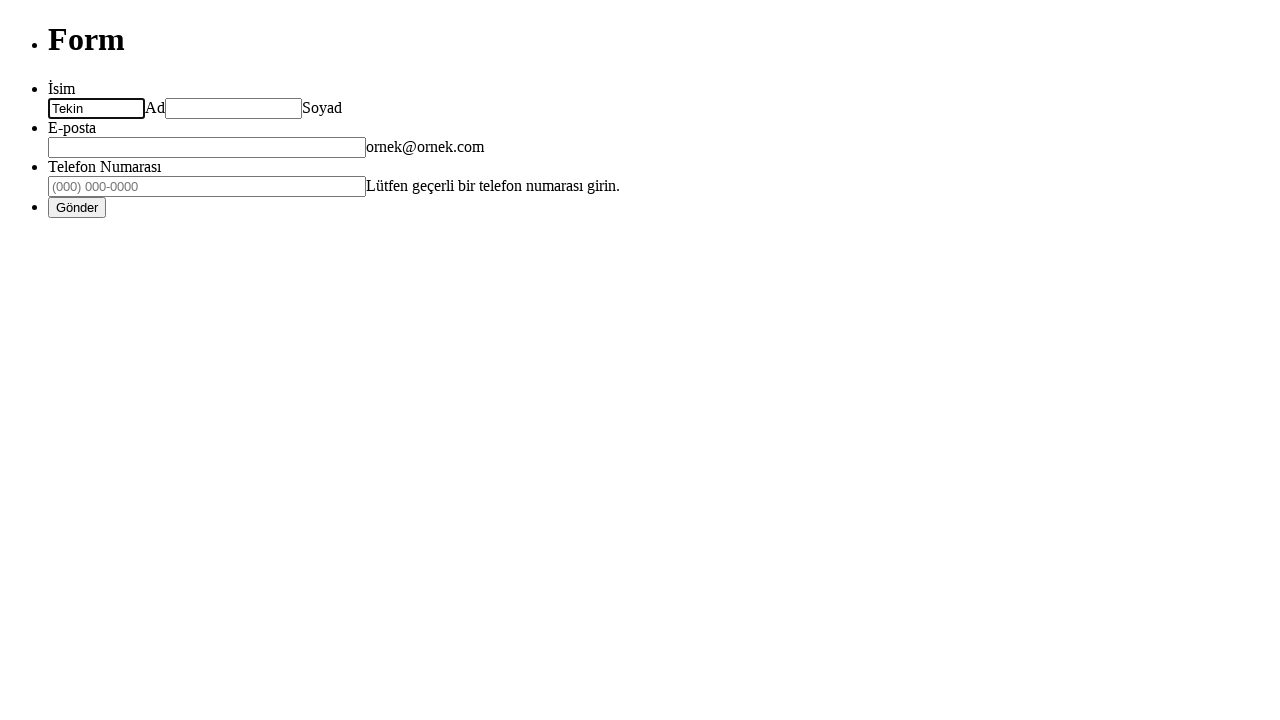

Filled last name field with 'Ozturk' on #last_3
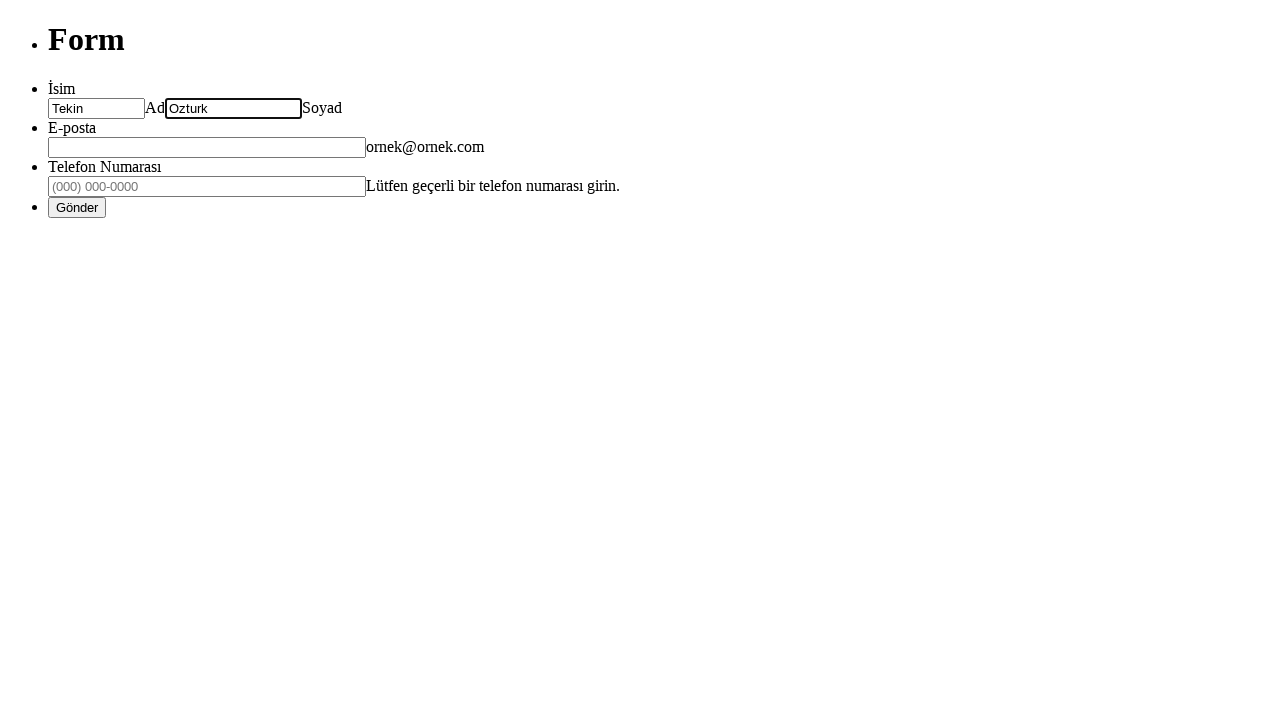

Filled email field with 'tekin@gmail.com' on #input_5
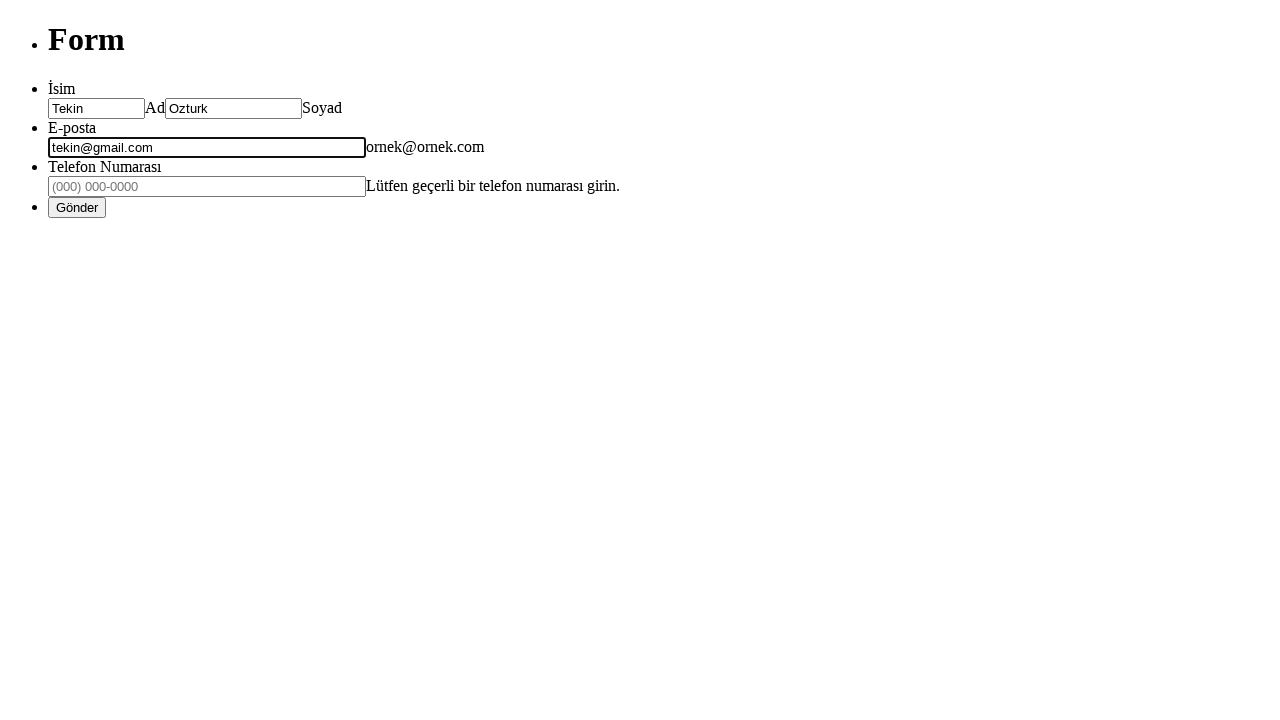

Filled phone number field with '+905010002112' on #input_4_full
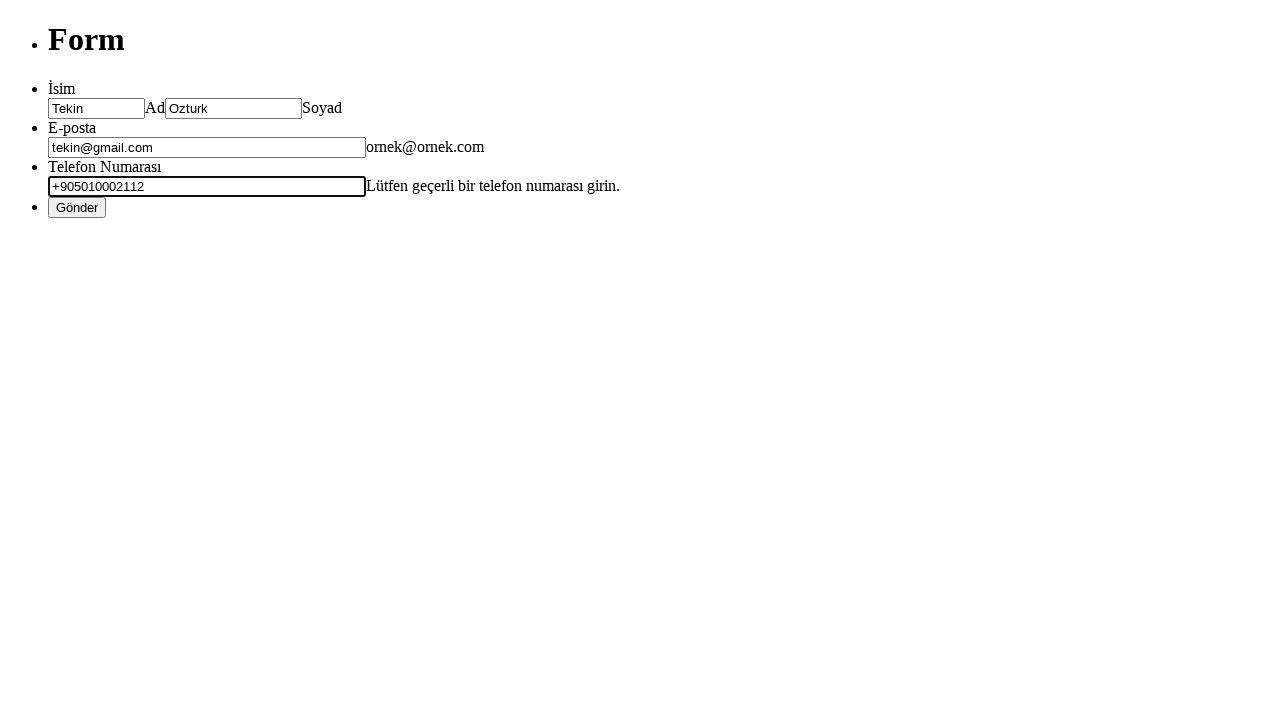

Clicked submit button to submit the contact form at (77, 207) on #input_2
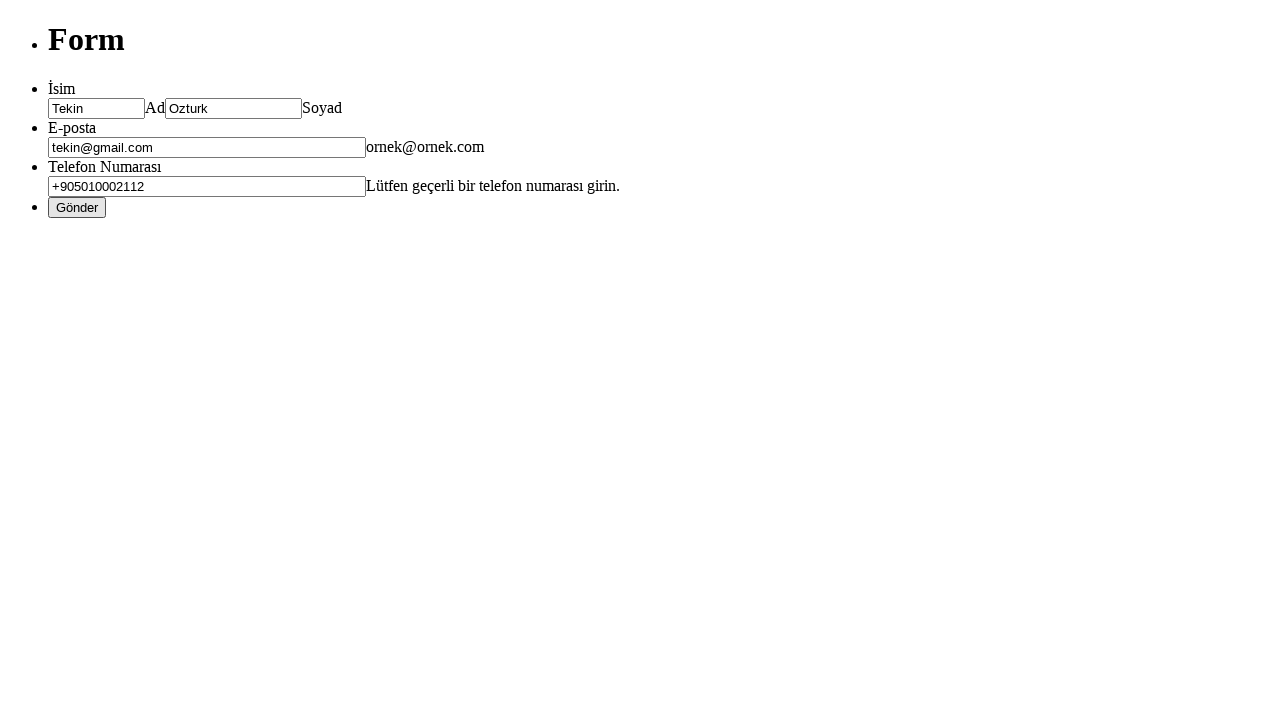

Waited 3 seconds for form submission to process
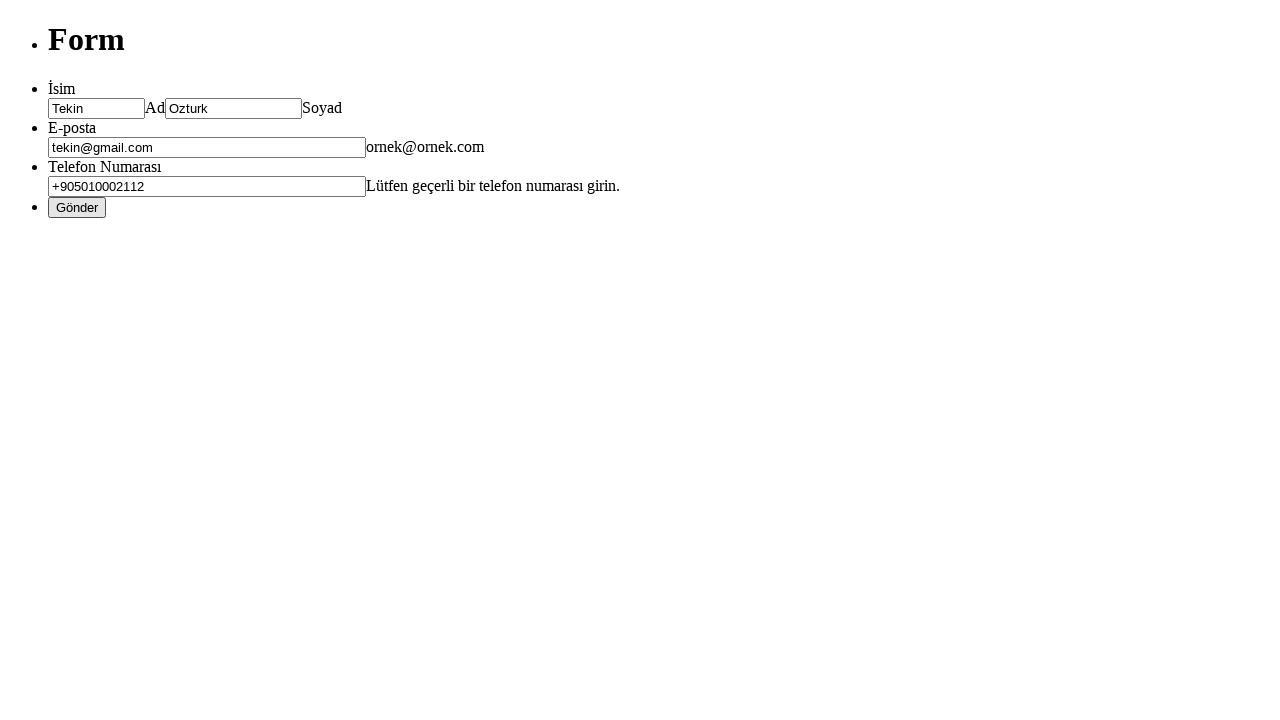

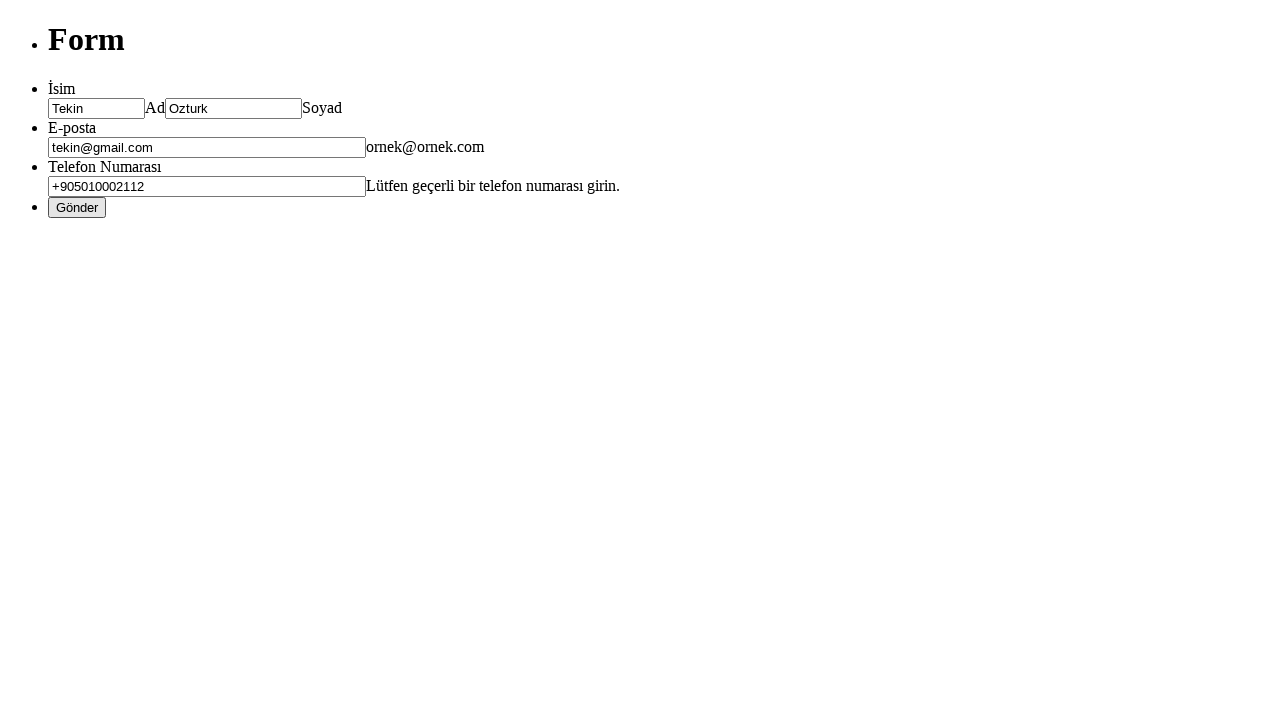